Tests opting out of A/B tests by adding an opt-out cookie before visiting the A/B test page, then navigating to verify the page shows "No A/B Test" heading

Starting URL: http://the-internet.herokuapp.com

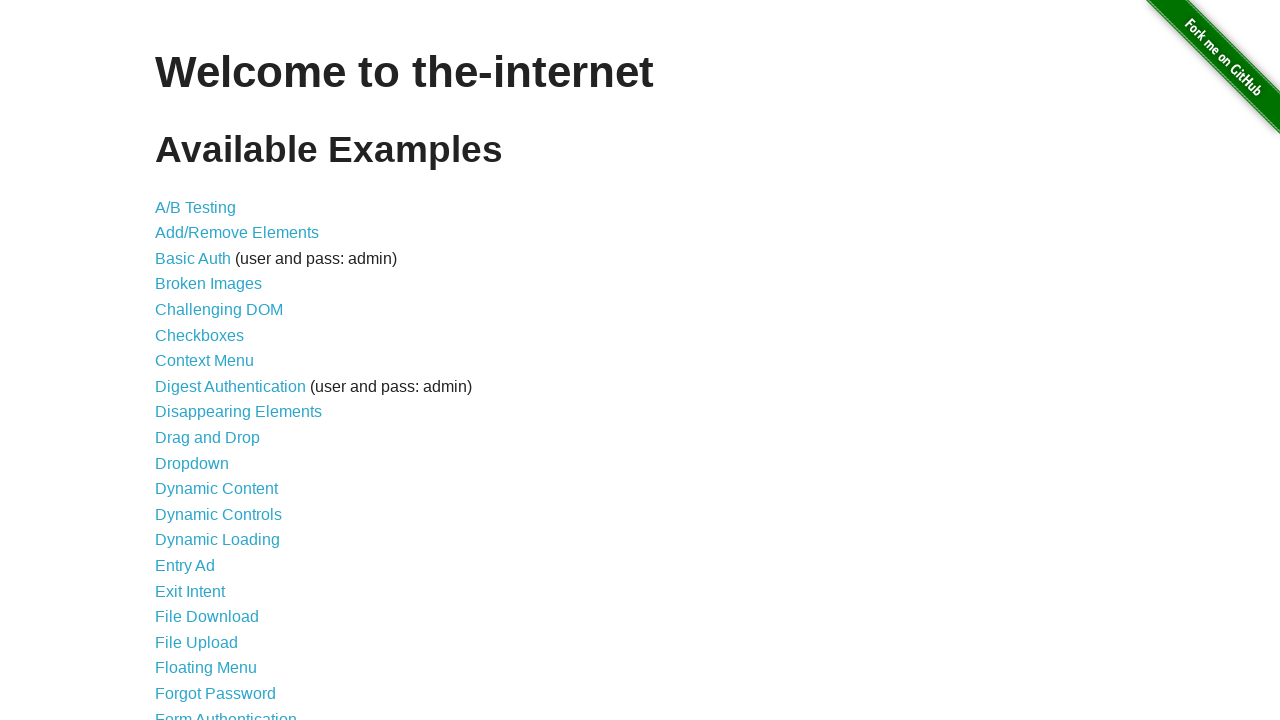

Added optimizelyOptOut cookie to opt out of A/B tests
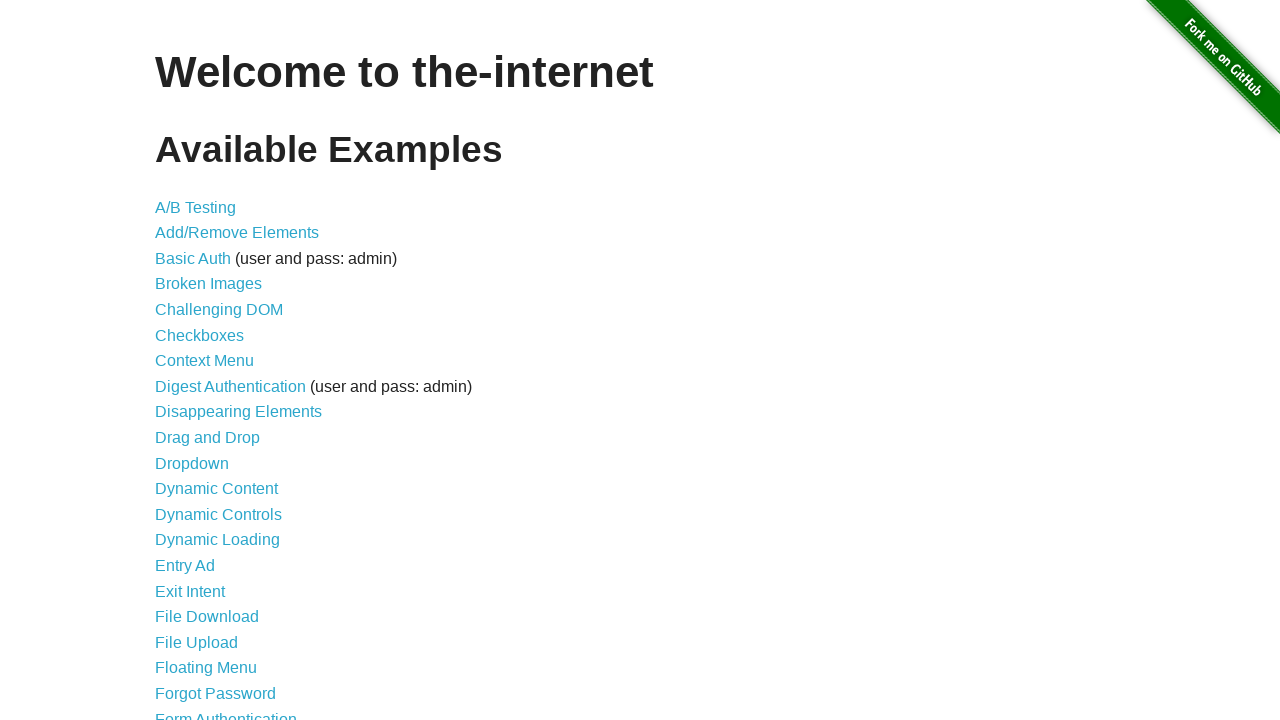

Navigated to A/B test page
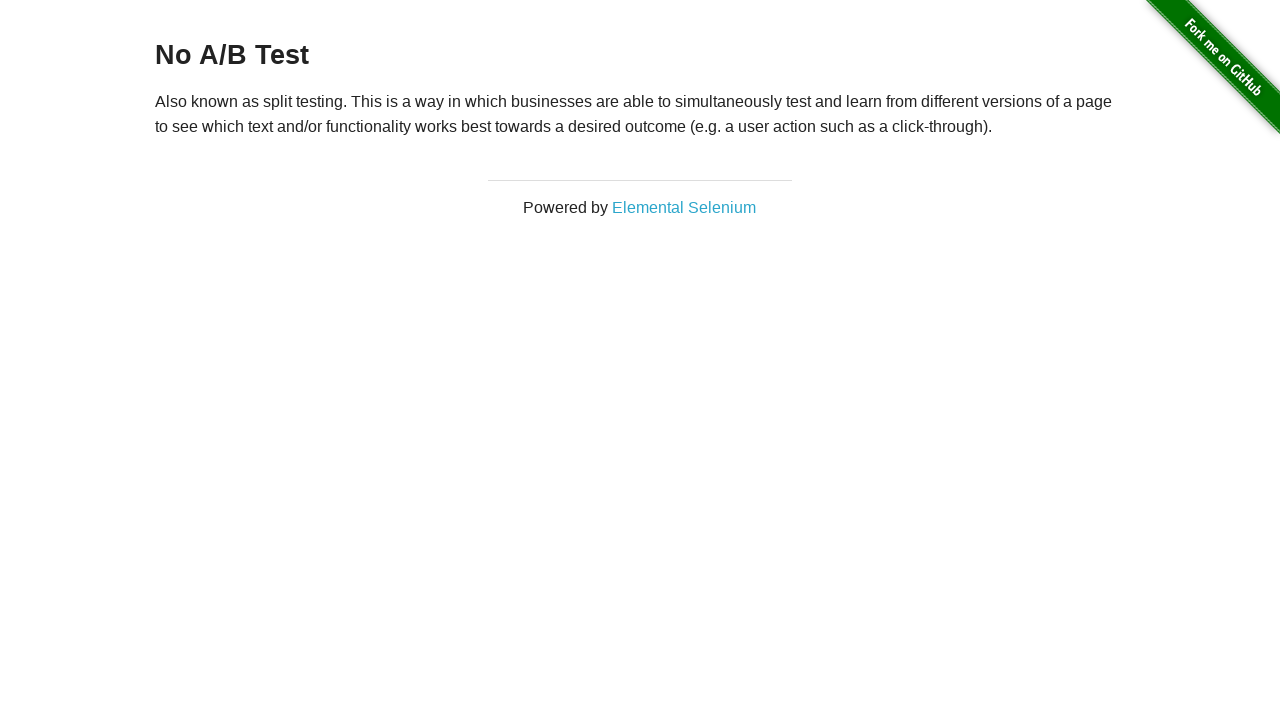

Retrieved heading text content
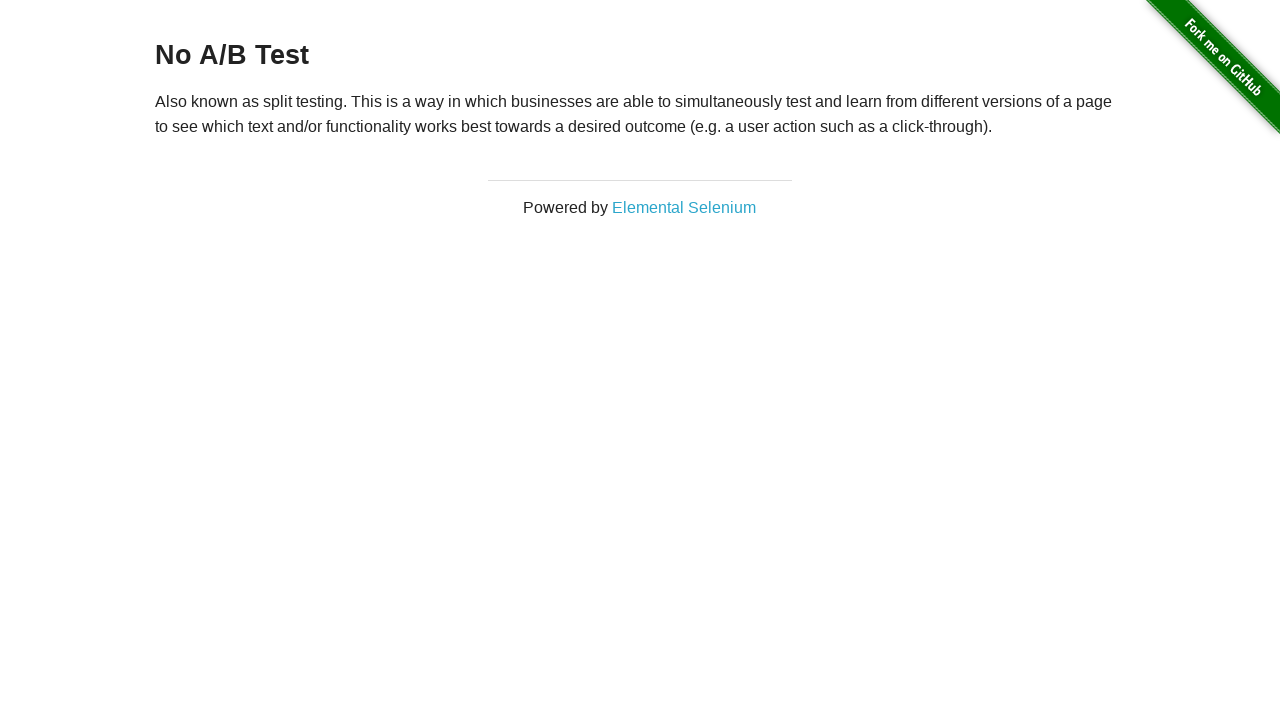

Verified heading displays 'No A/B Test' confirming opt-out cookie worked
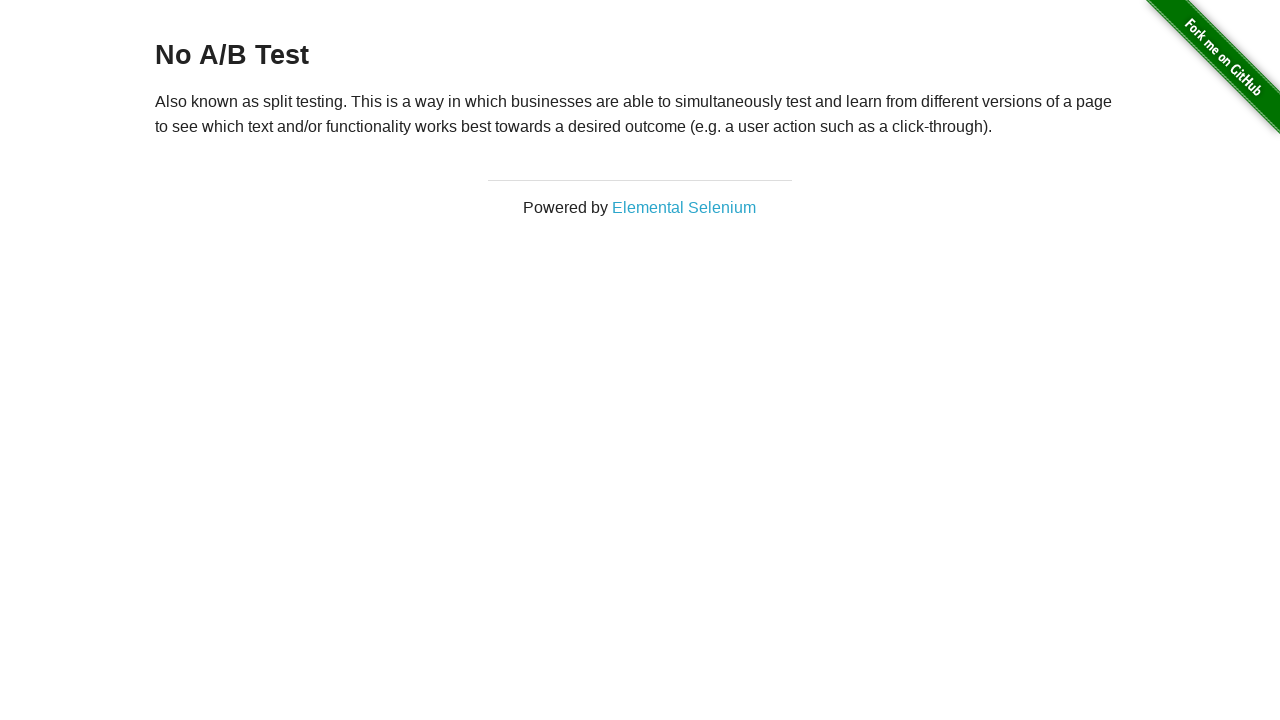

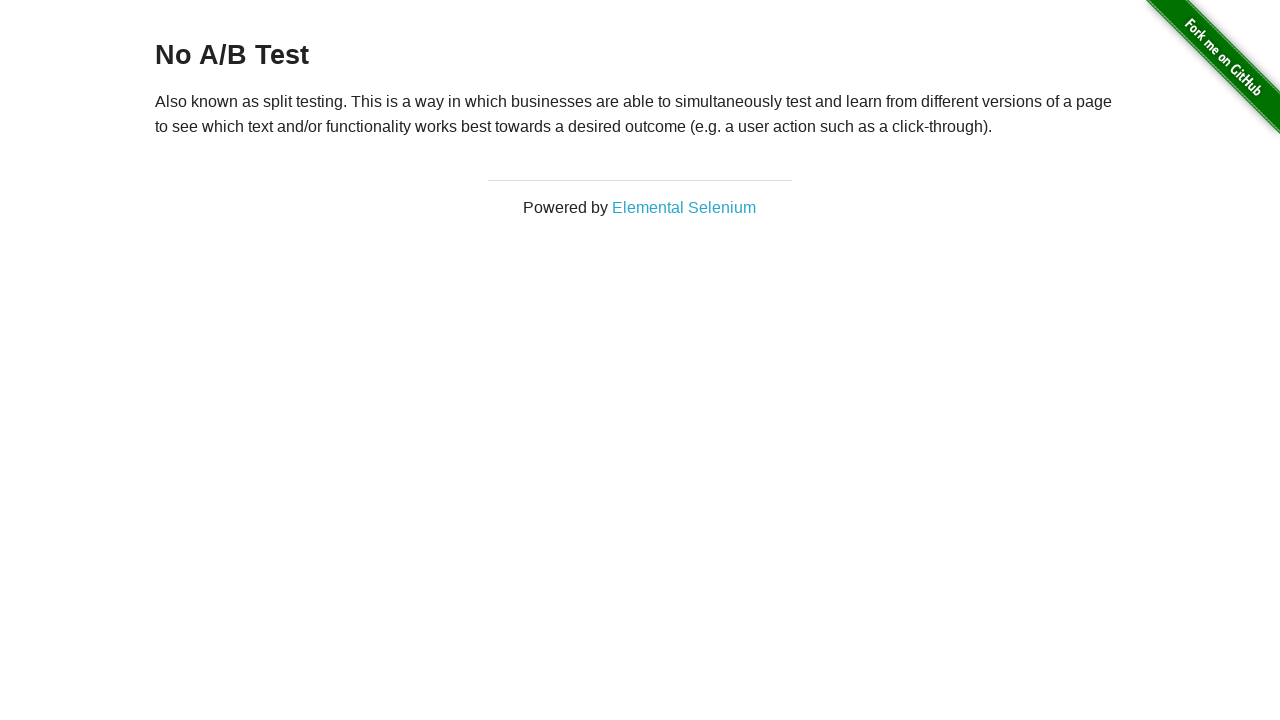